Tests a simple form by filling in first name, last name, city, and country fields using various selector strategies, then submits the form by clicking a button.

Starting URL: http://suninjuly.github.io/simple_form_find_task.html

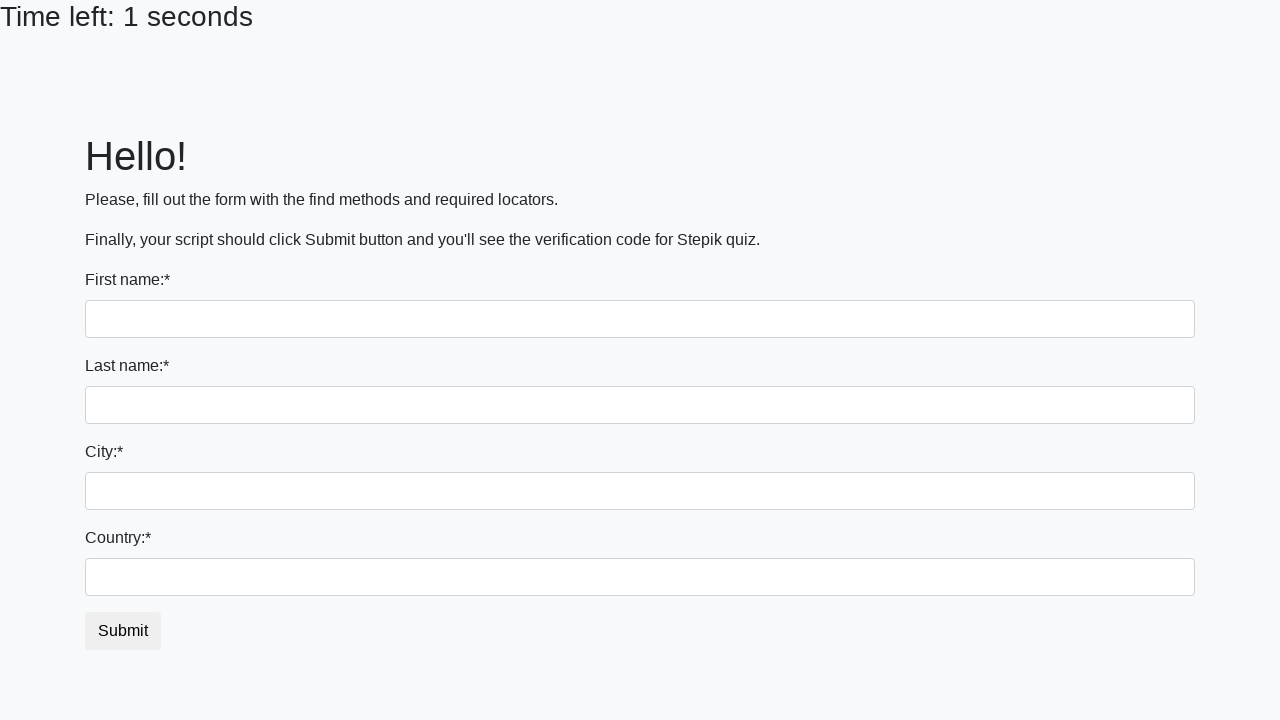

Filled first name field with 'Ivan' using tag name selector on input
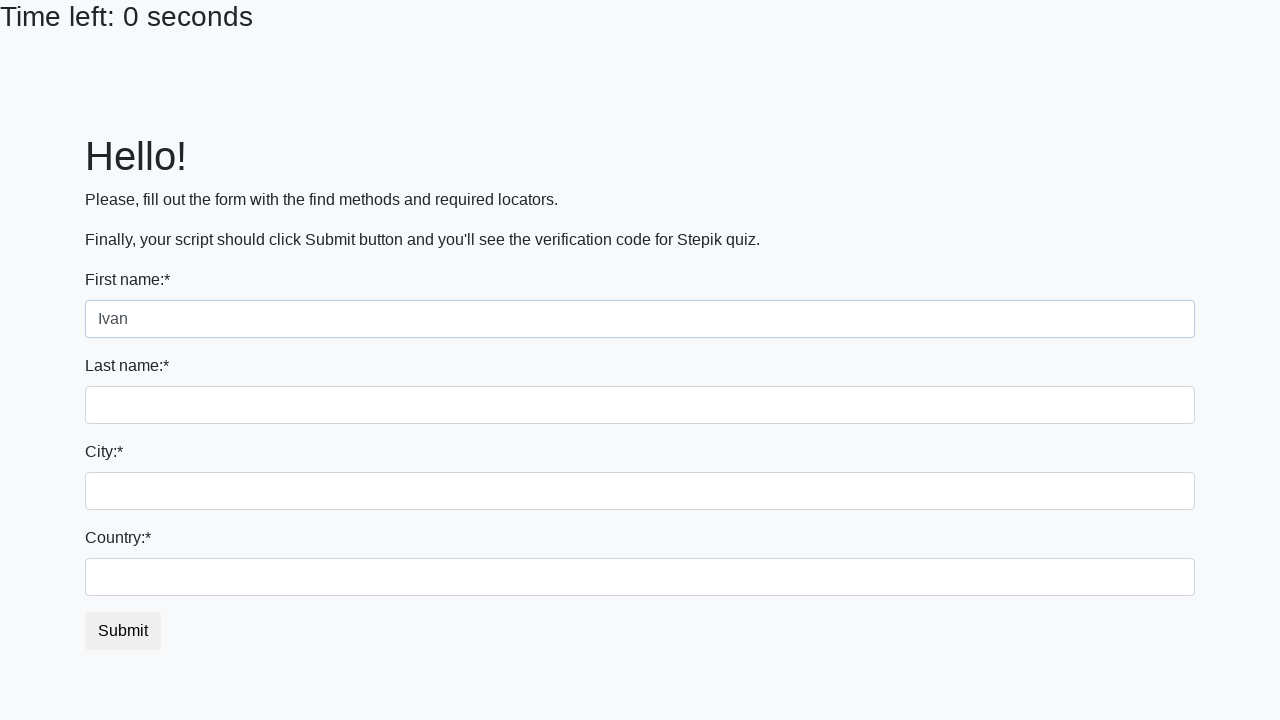

Filled last name field with 'Petrov' using name attribute selector on input[name='last_name']
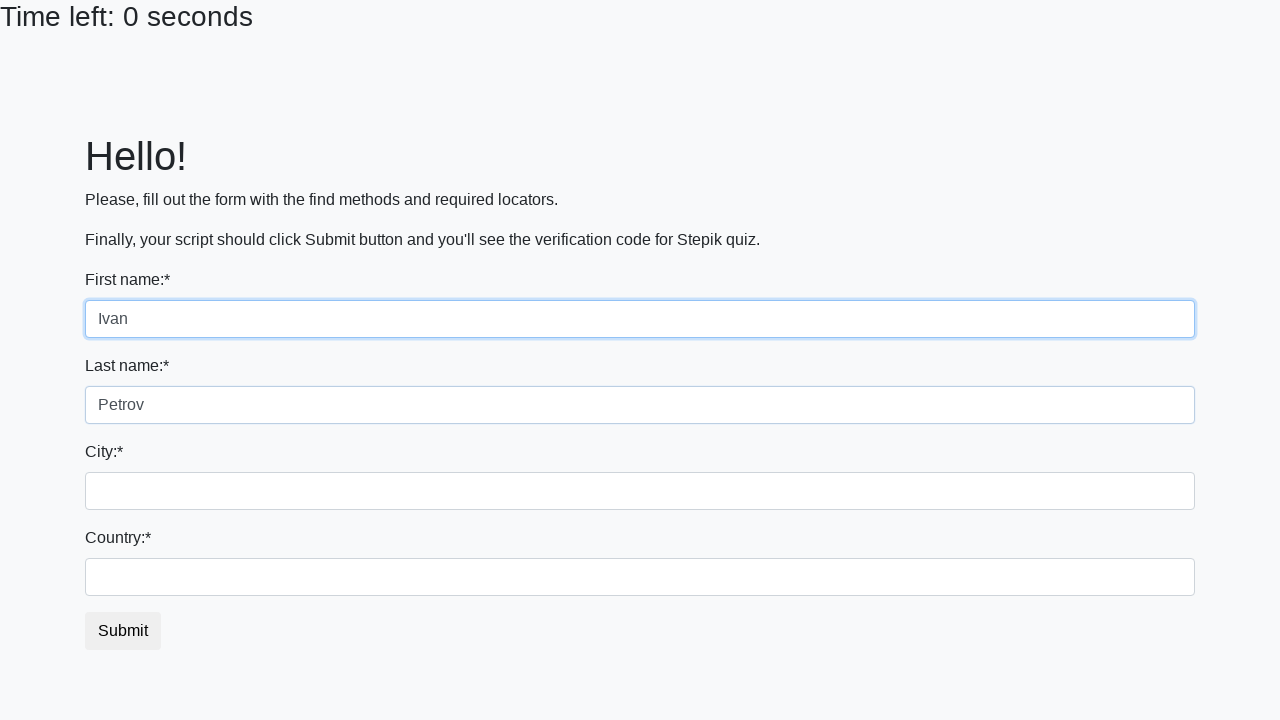

Filled city field with 'Smolensk' using class name selector on .city
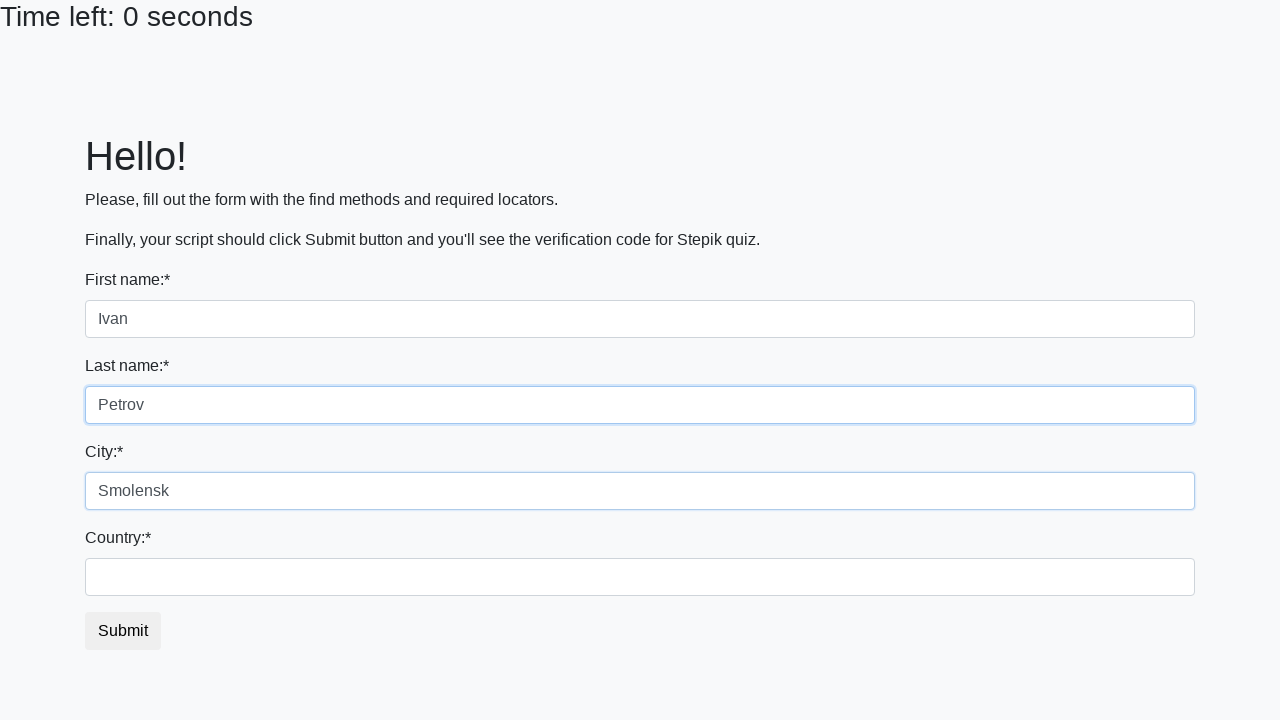

Filled country field with 'Russia' using id selector on #country
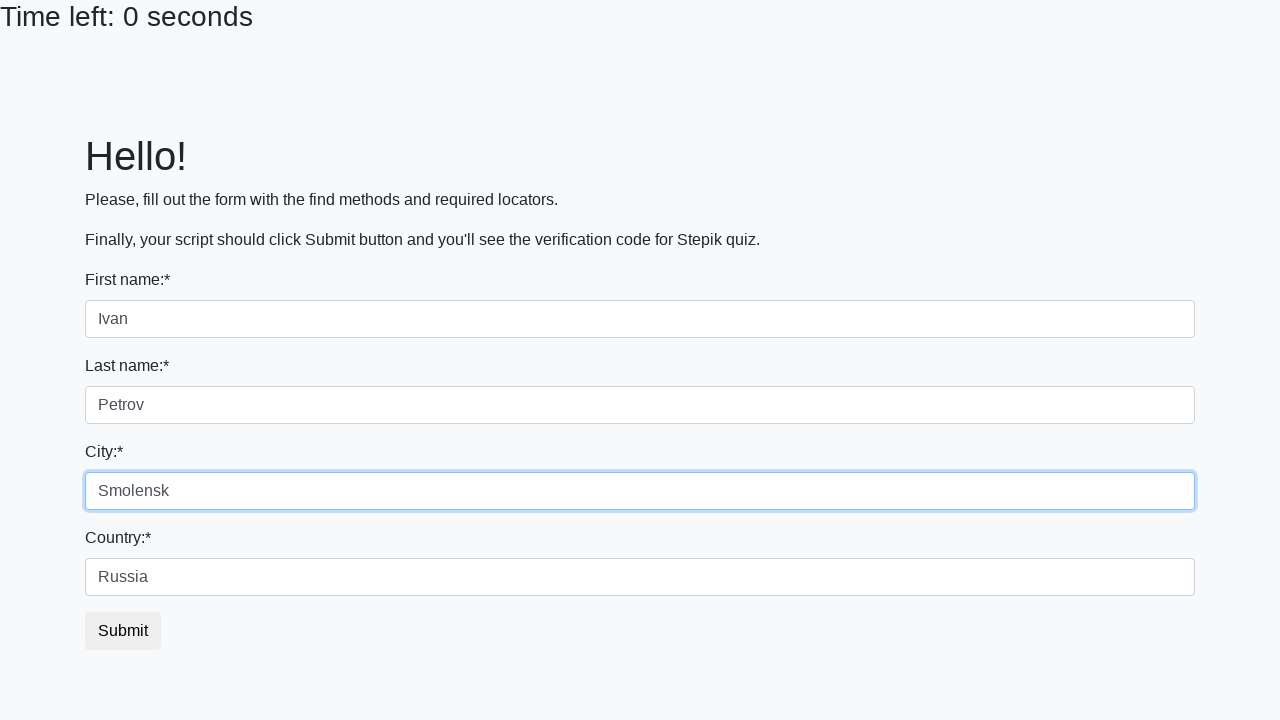

Clicked submit button to submit the form at (123, 631) on button.btn
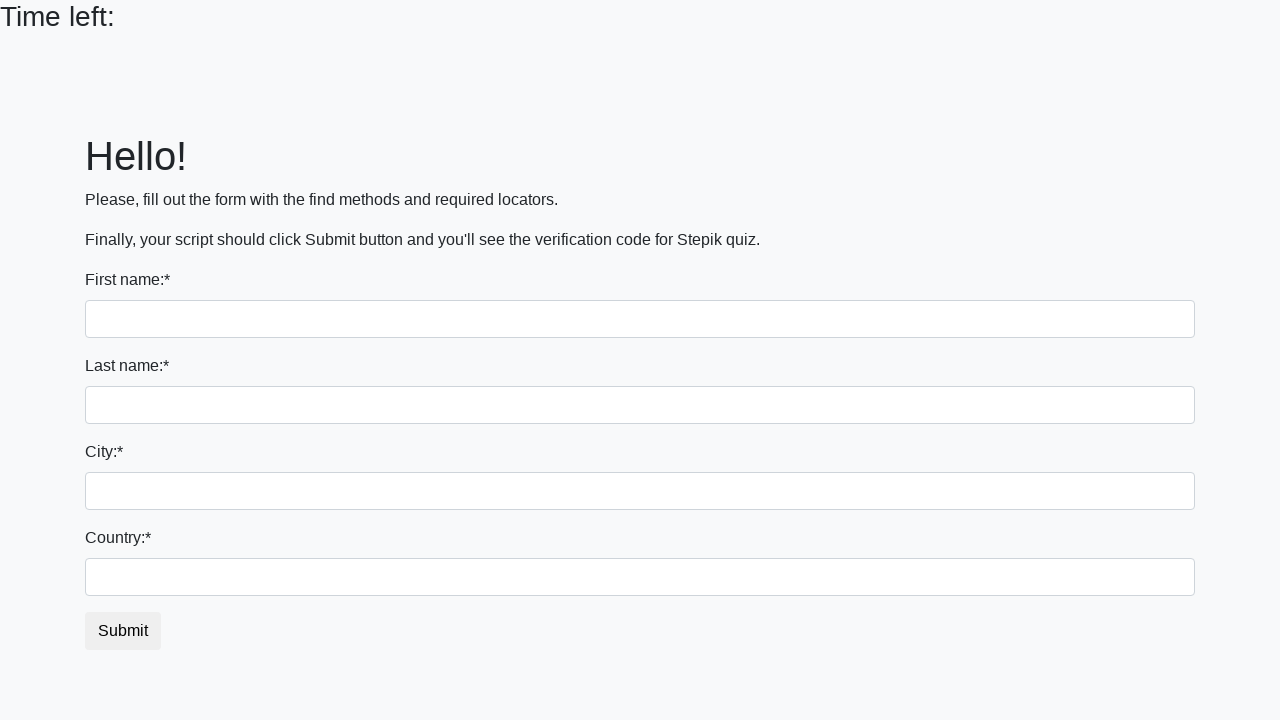

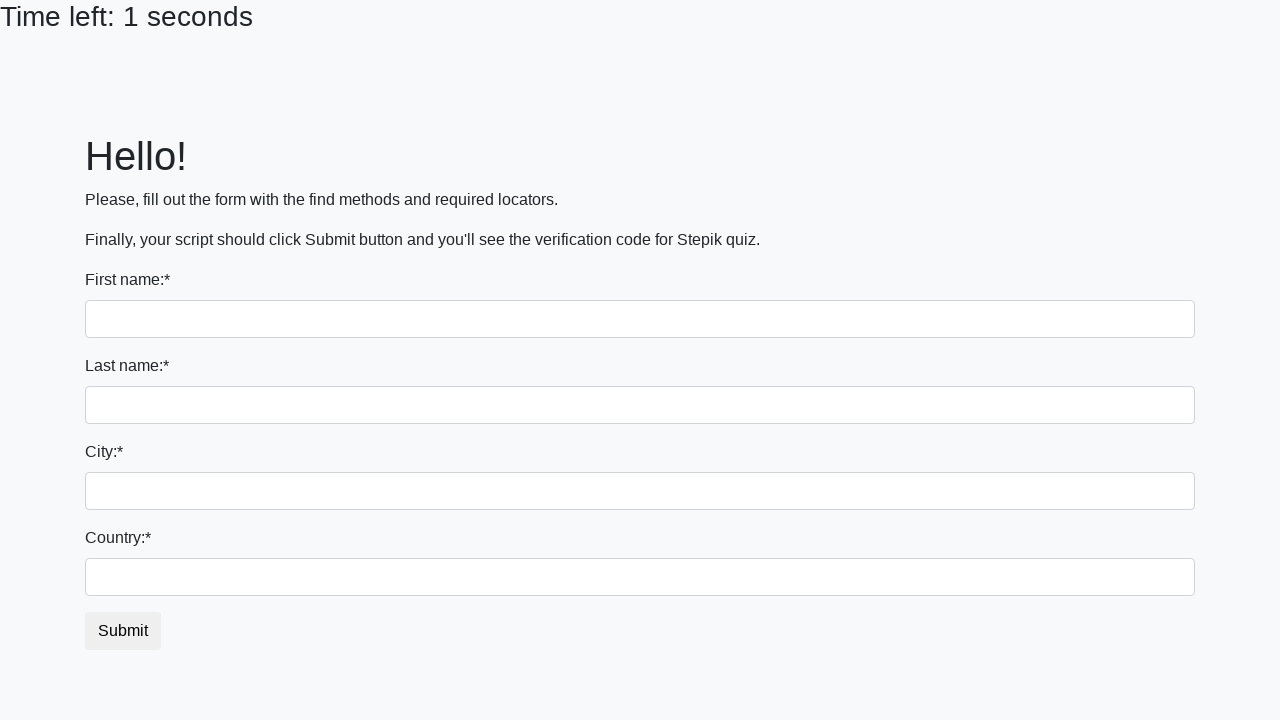